Measures PWA performance metrics including First Contentful Paint, DOM Content Loaded, and validates PWA feature compliance for Lighthouse-style audit.

Starting URL: https://pickem.cyberlees.dev

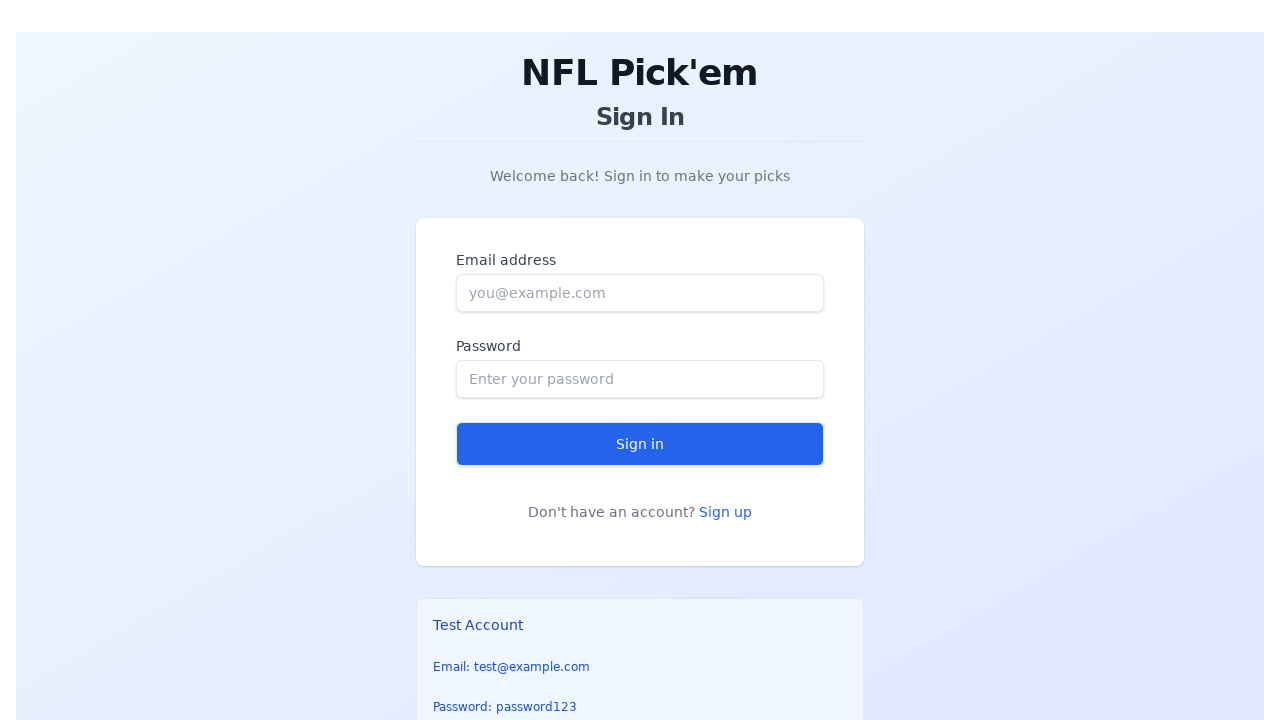

Set mobile viewport to 390x844
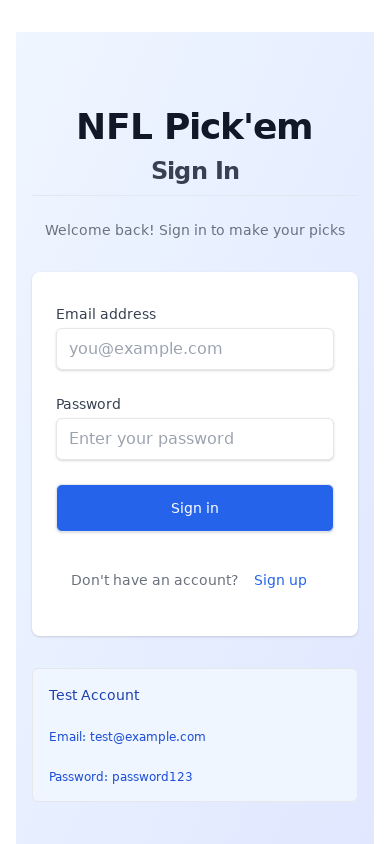

Reloaded the PWA page
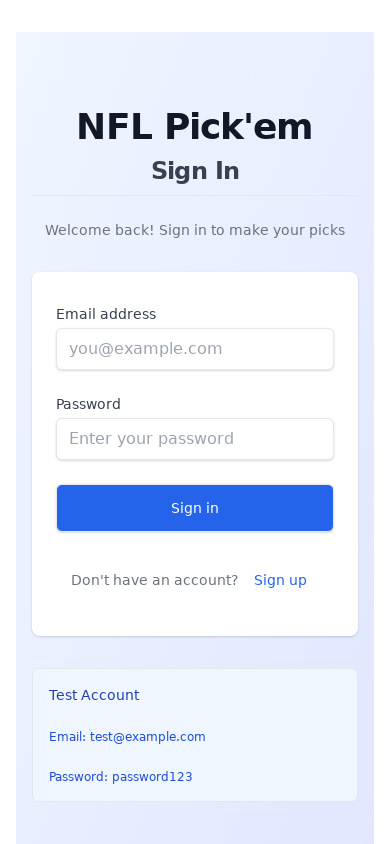

Waited for network idle state
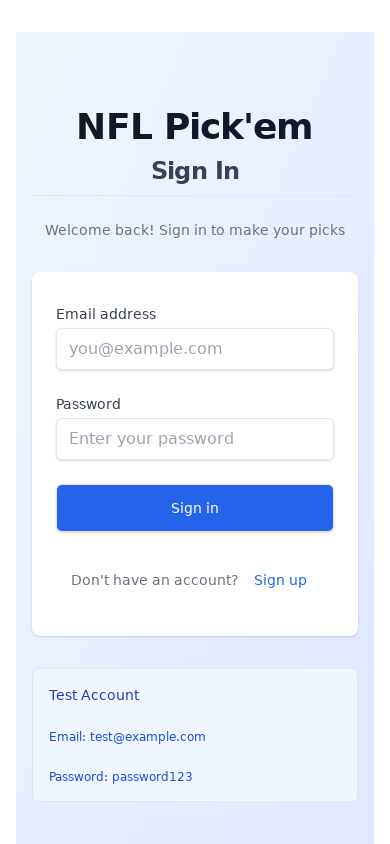

Retrieved performance metrics including First Contentful Paint and DOM Content Loaded
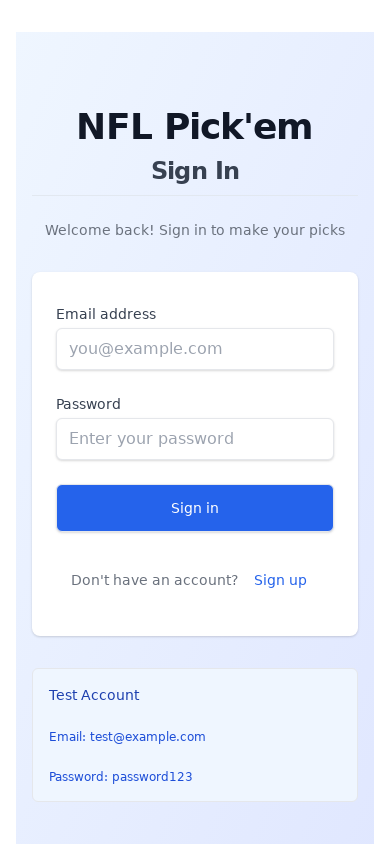

Evaluated PWA features including service worker, manifest, HTTPS, viewport, and theme color
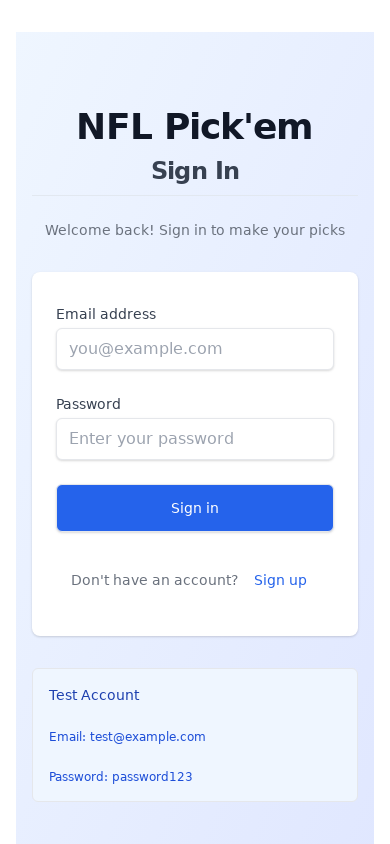

Verified service worker support is enabled
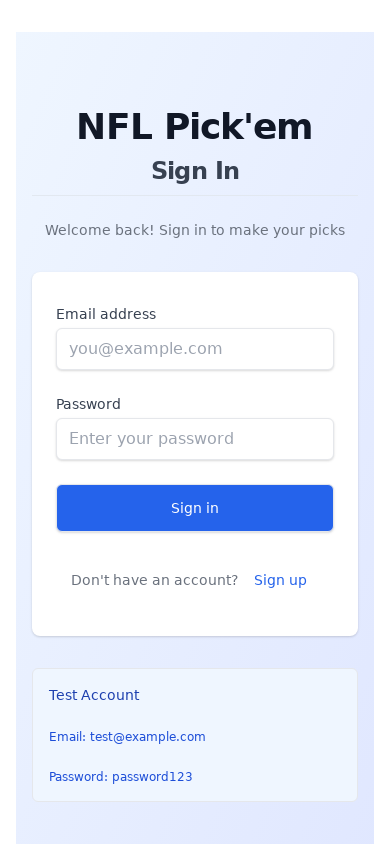

Verified web app manifest is present
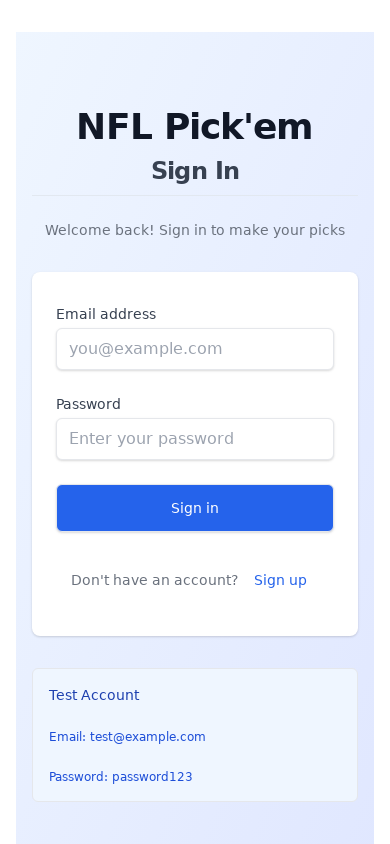

Verified HTTPS or localhost protocol is in use
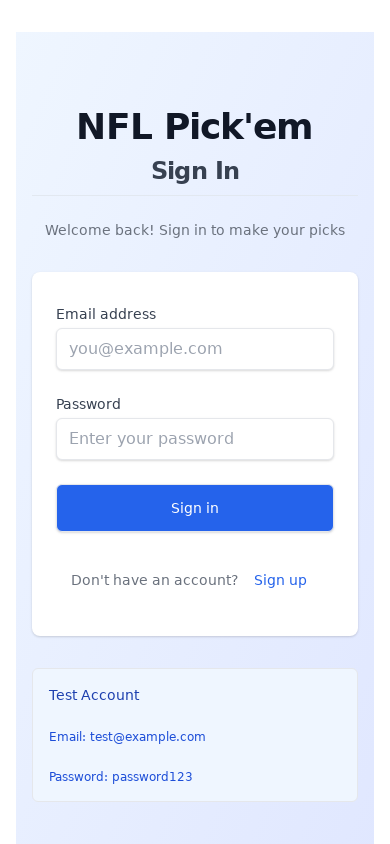

Verified viewport meta tag is present
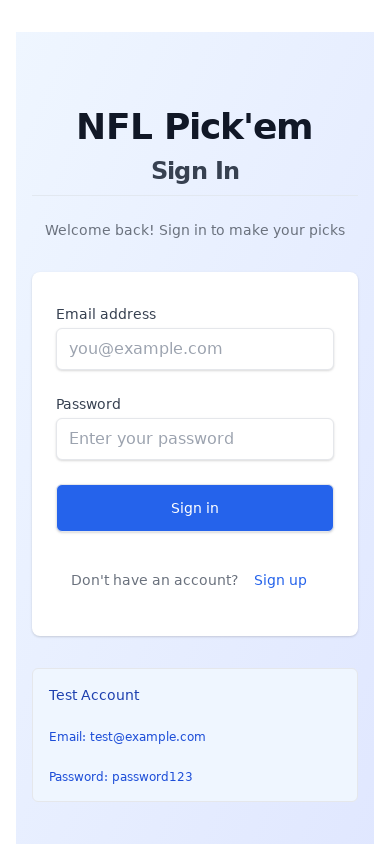

Validated PWA compliance score of 80.0% meets minimum 80% threshold
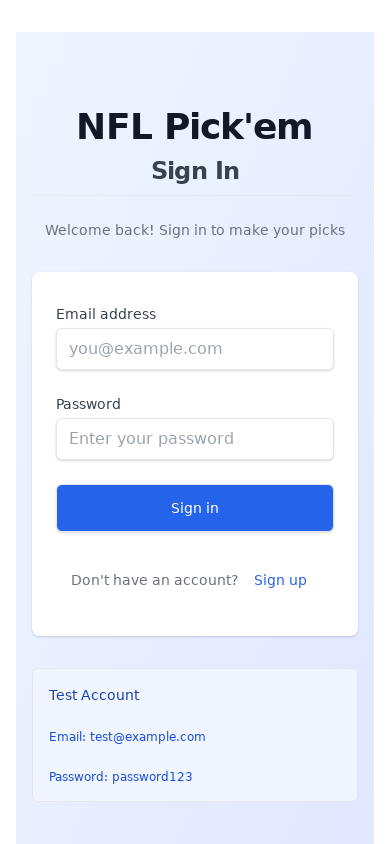

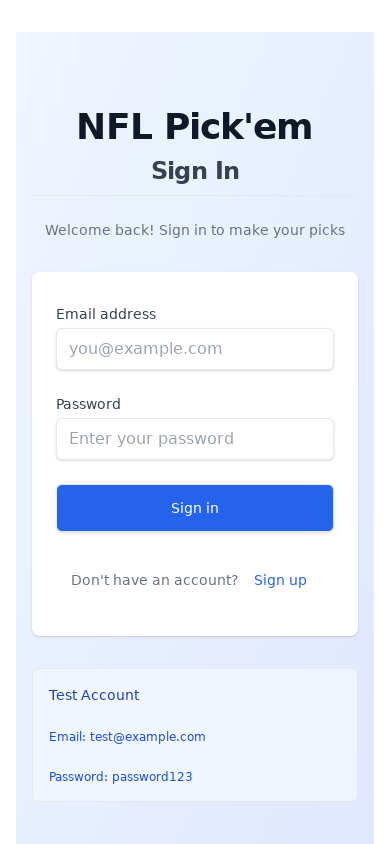